Verifies that the homepage has the correct title

Starting URL: https://webshop-agil-testautomatiserare.netlify.app

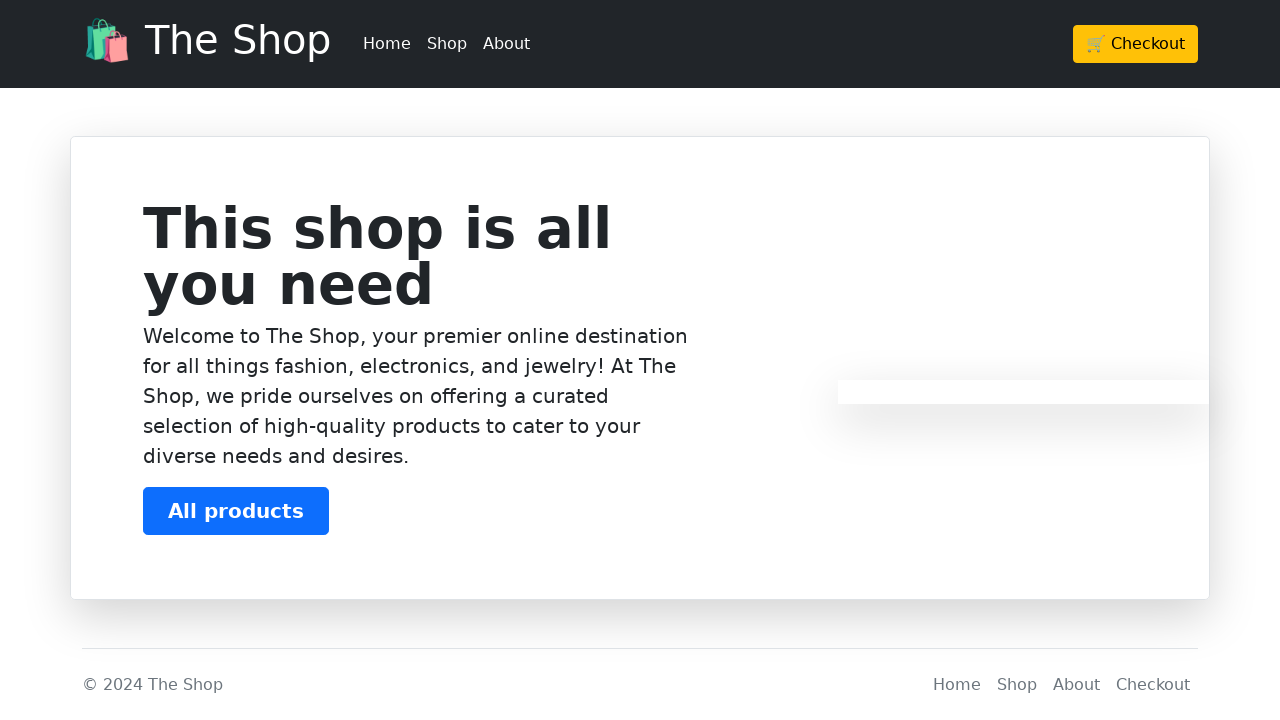

Navigated to homepage
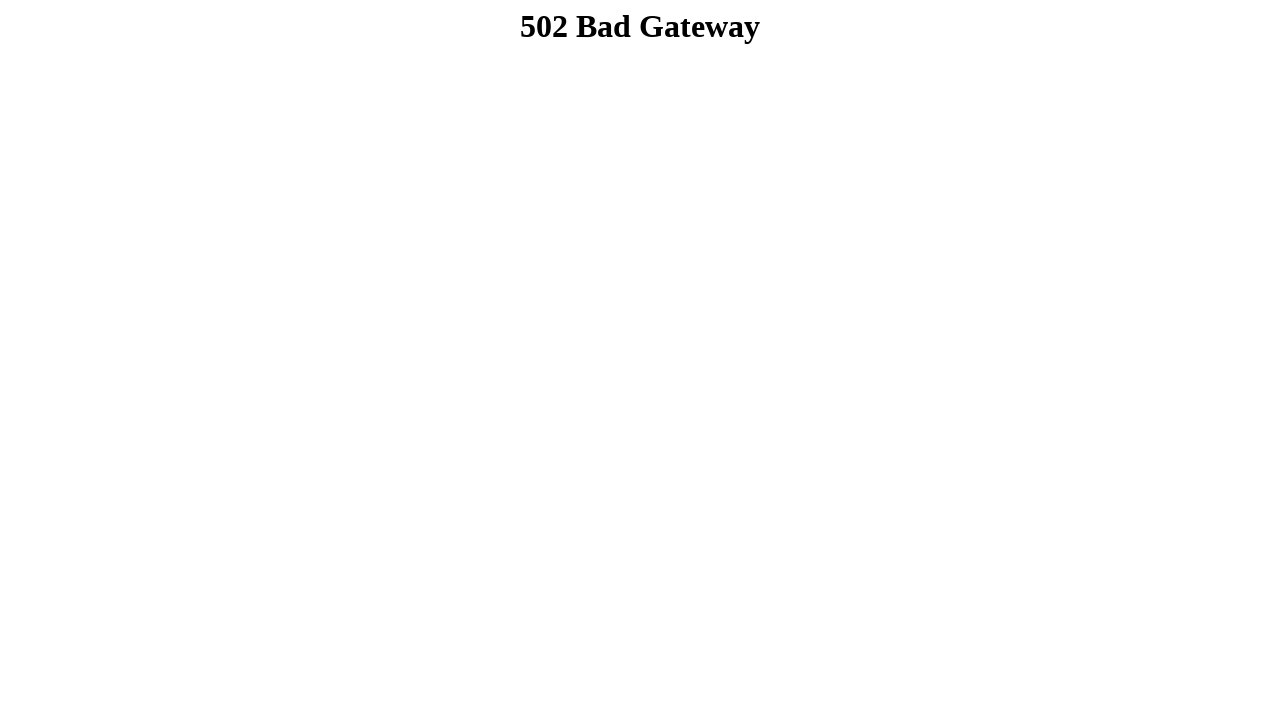

Verified that page has a title
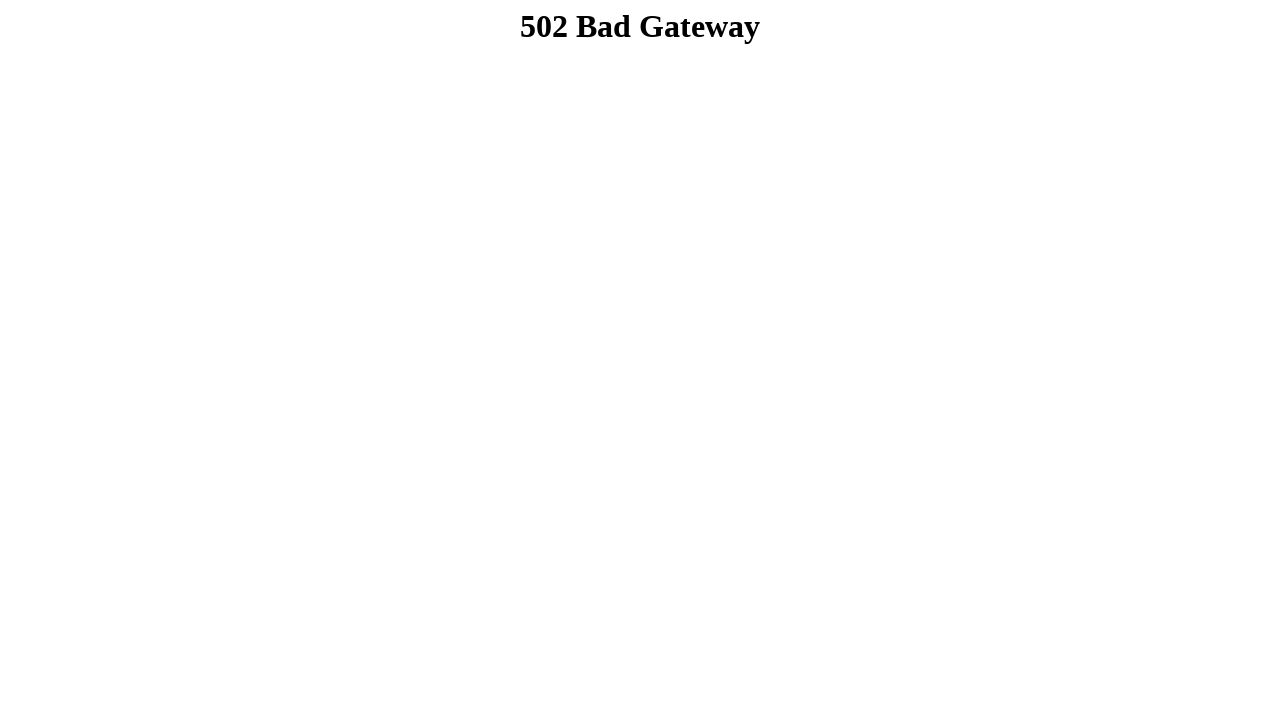

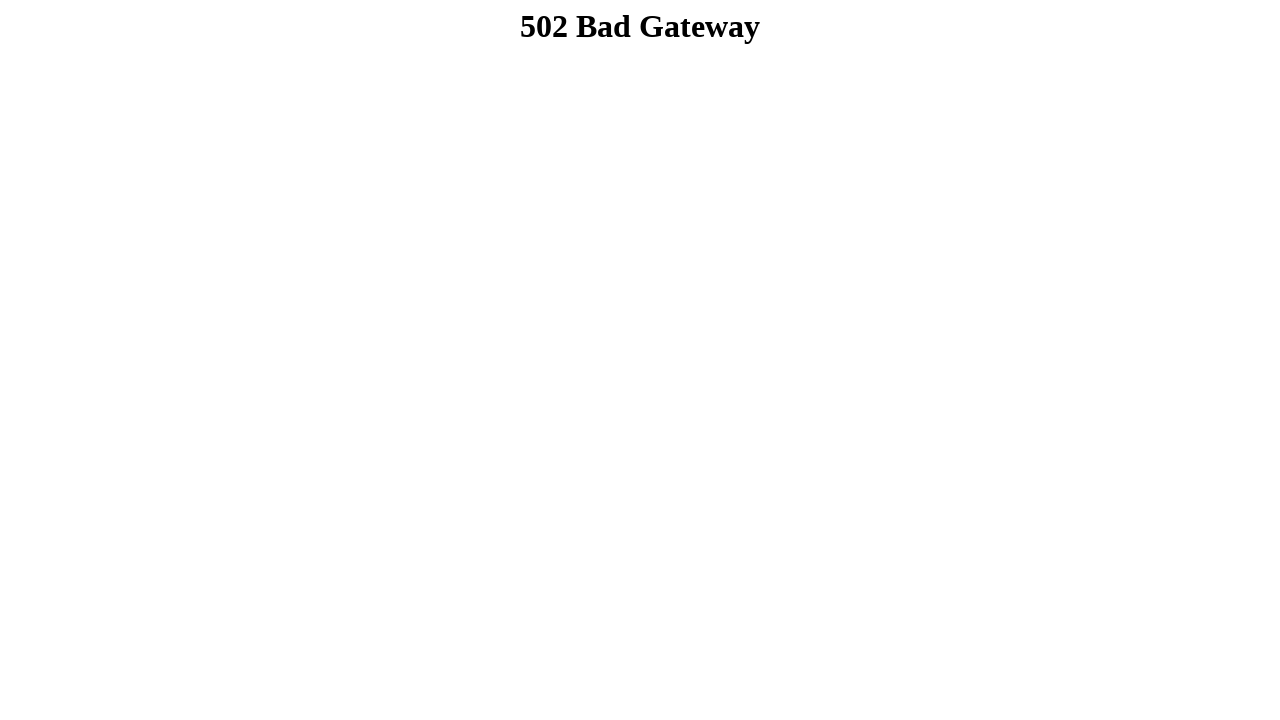